Tests the sign up functionality by opening the sign up modal, entering a random username and password, and submitting the registration form

Starting URL: https://www.demoblaze.com/

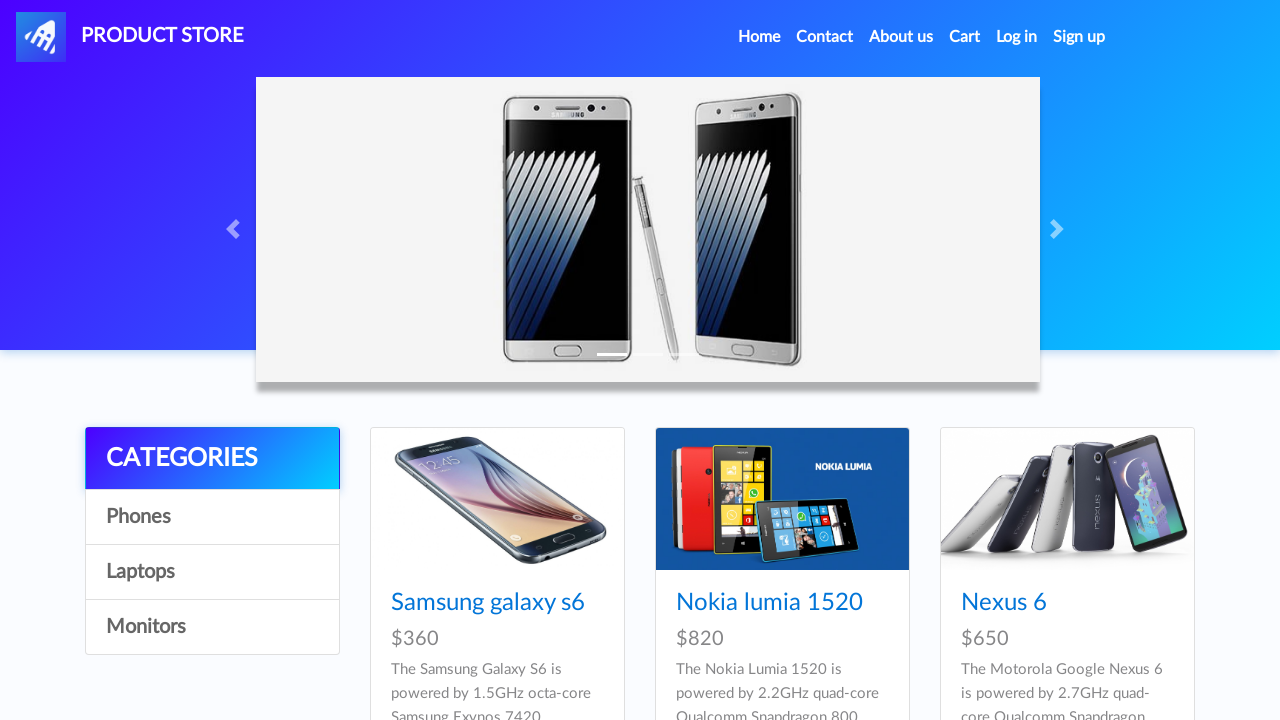

Clicked on Sign up link to open modal at (1079, 37) on #signin2
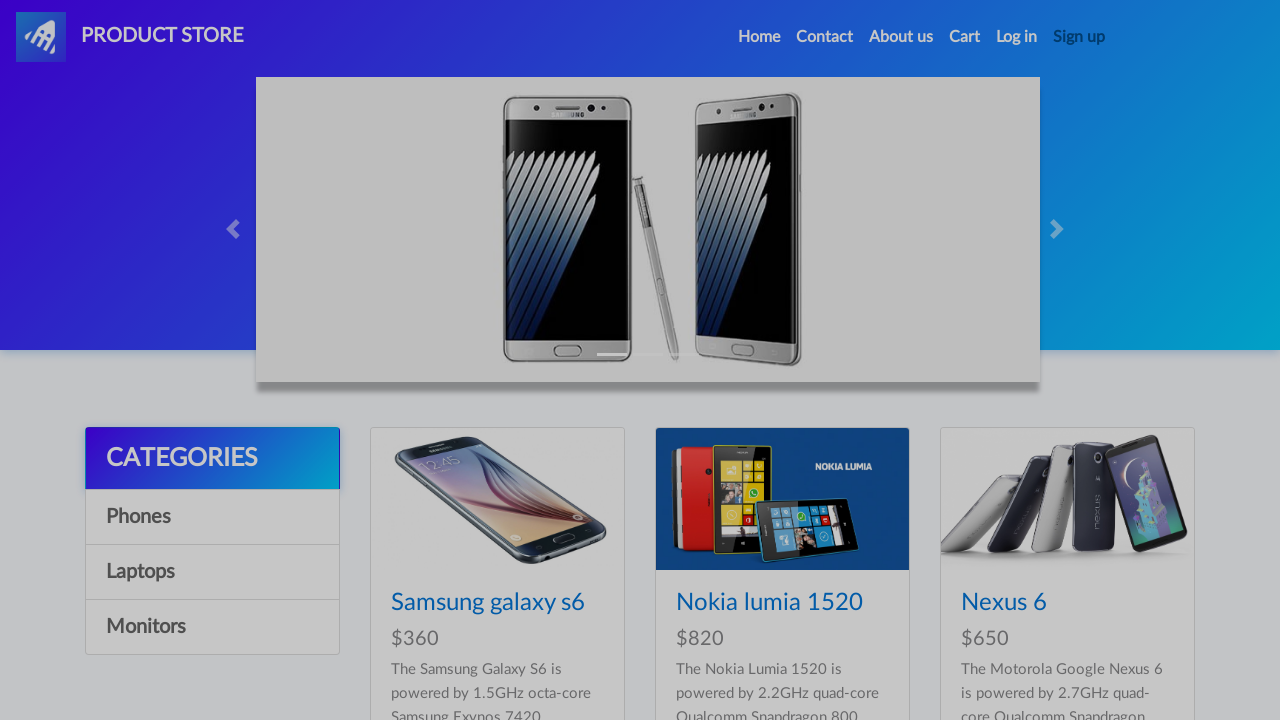

Sign up modal appeared with username field visible
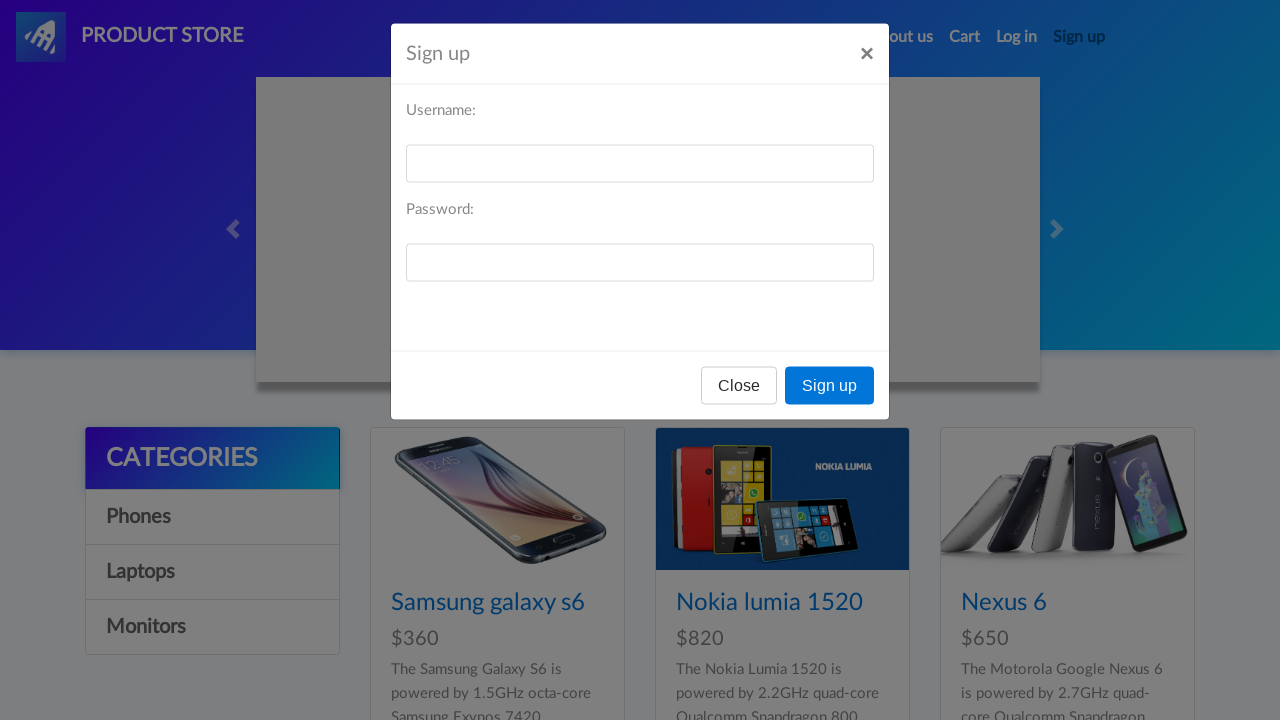

Entered username 'TestUser7x9Kp2' in sign up form on #sign-username
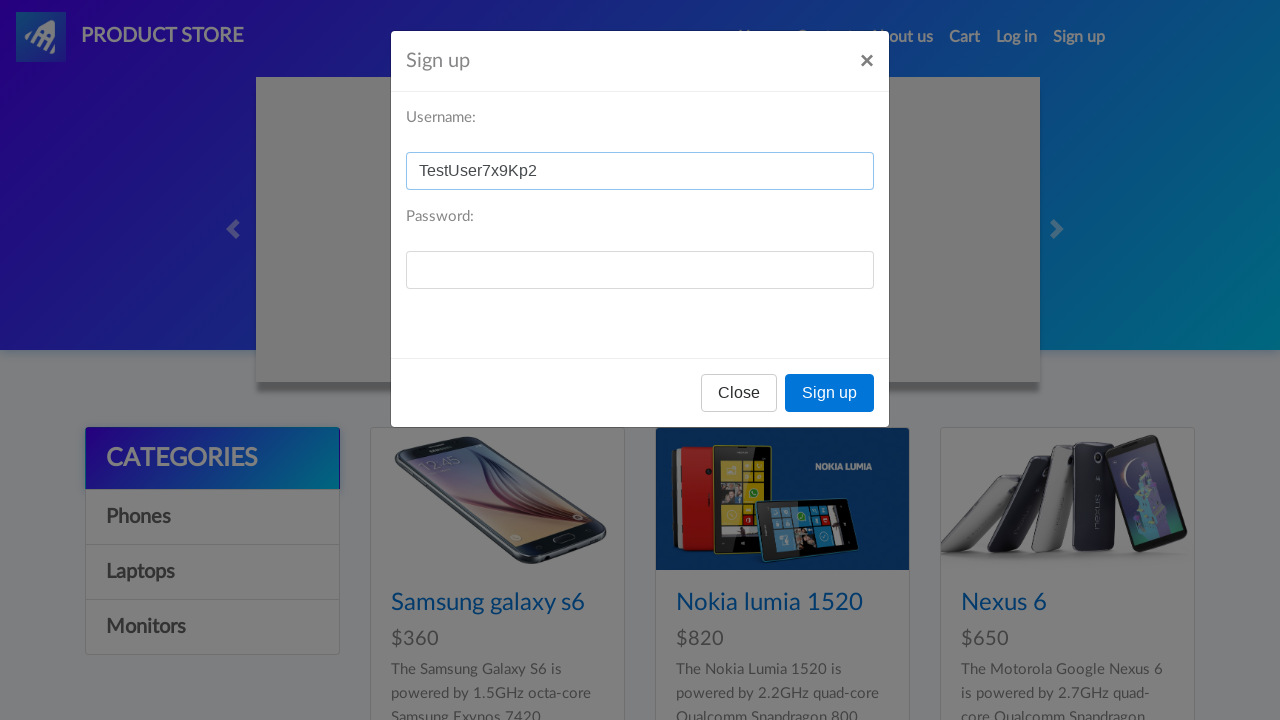

Entered password '12345678' in sign up form on #sign-password
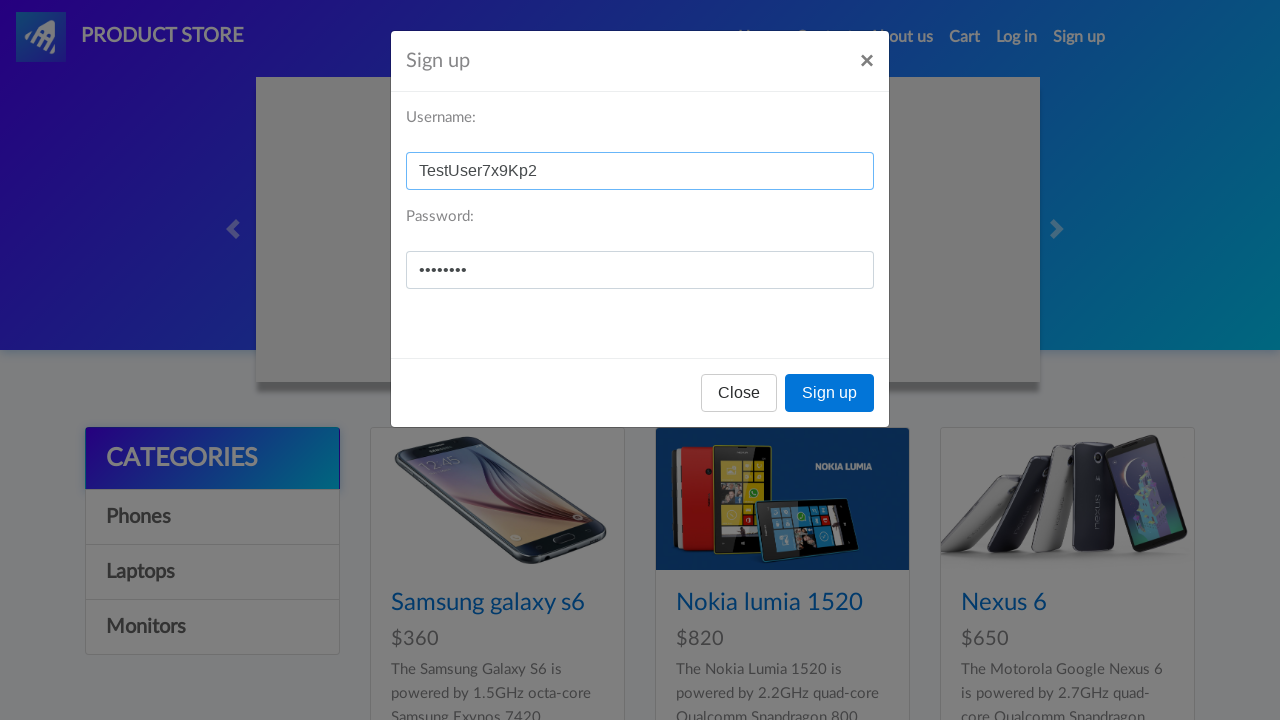

Clicked the Sign up button to submit registration form at (830, 393) on xpath=//*[@id="signInModal"]/div/div/div[3]/button[2]
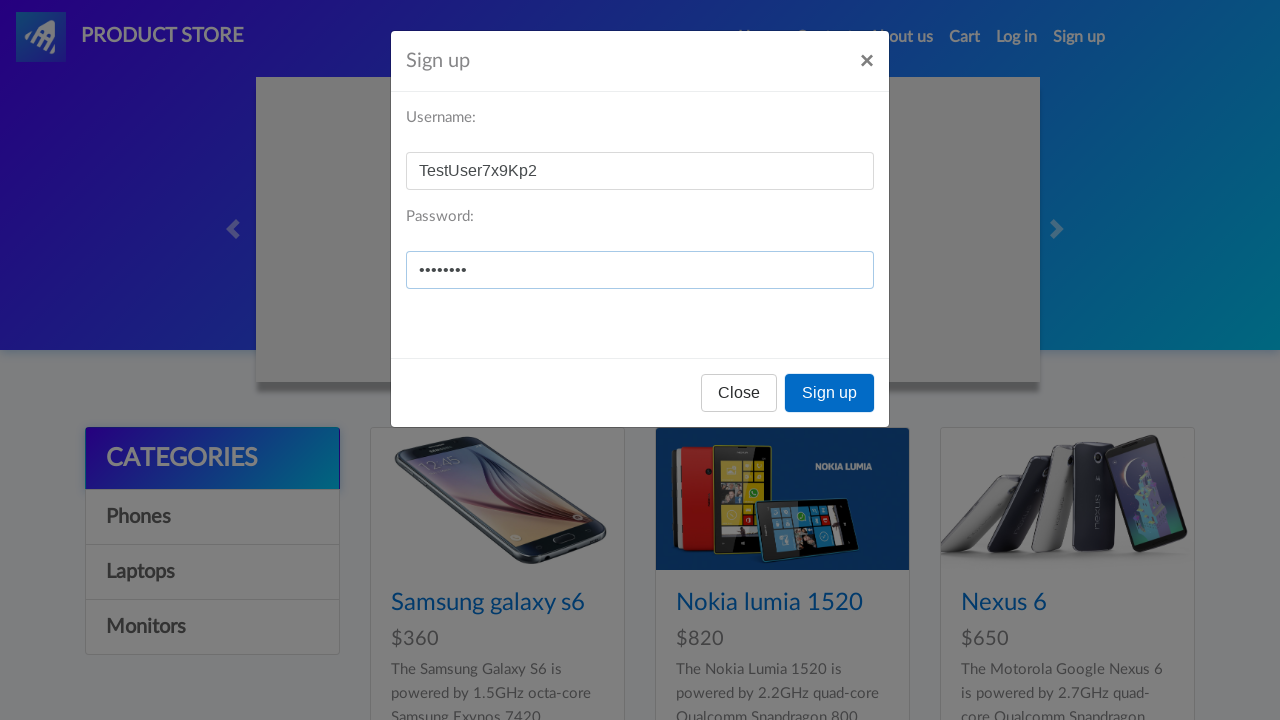

Waited for server response after sign up submission
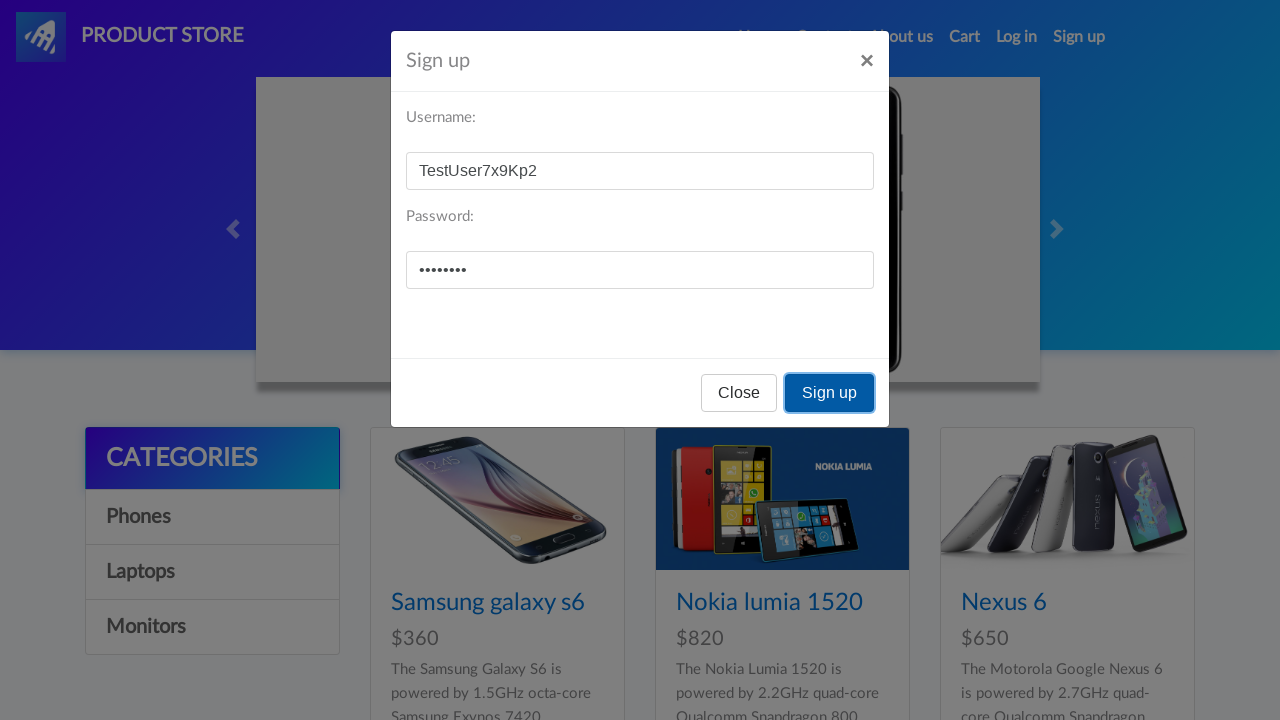

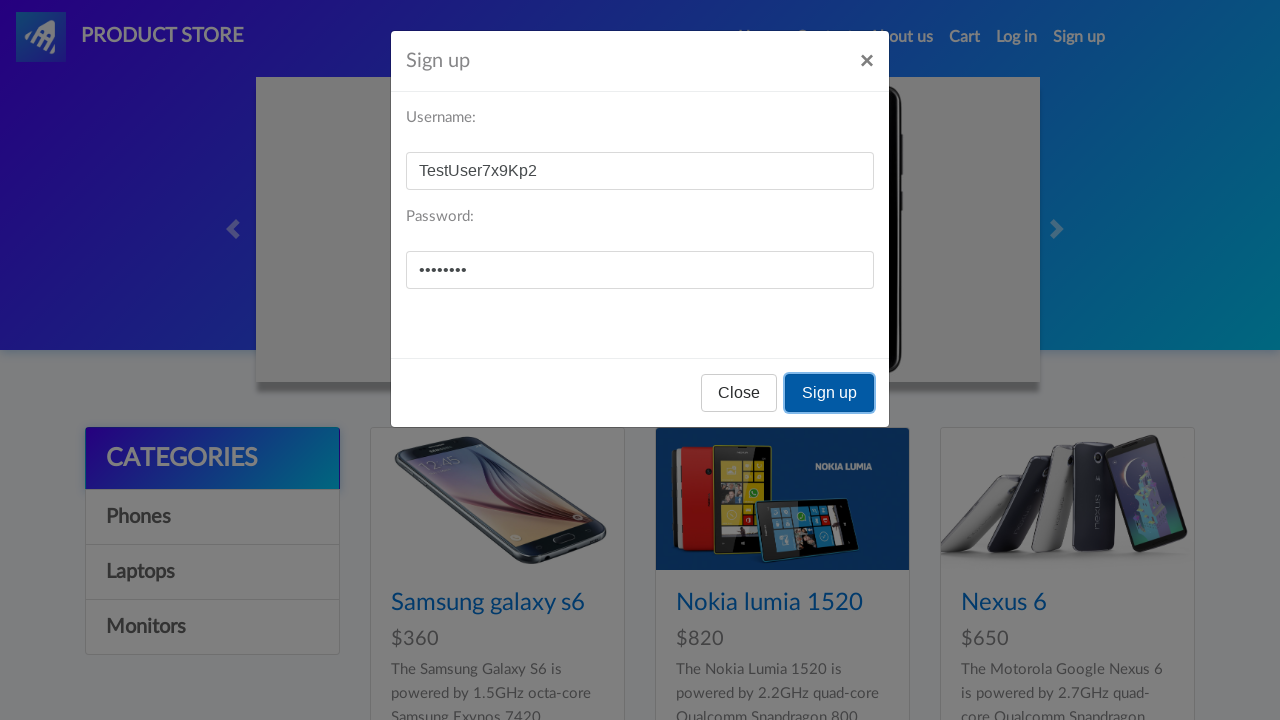